Tests registration form validation with password that's too short (less than 6 characters) and verifies the password length error messages.

Starting URL: https://alada.vn/tai-khoan/dang-ky.html

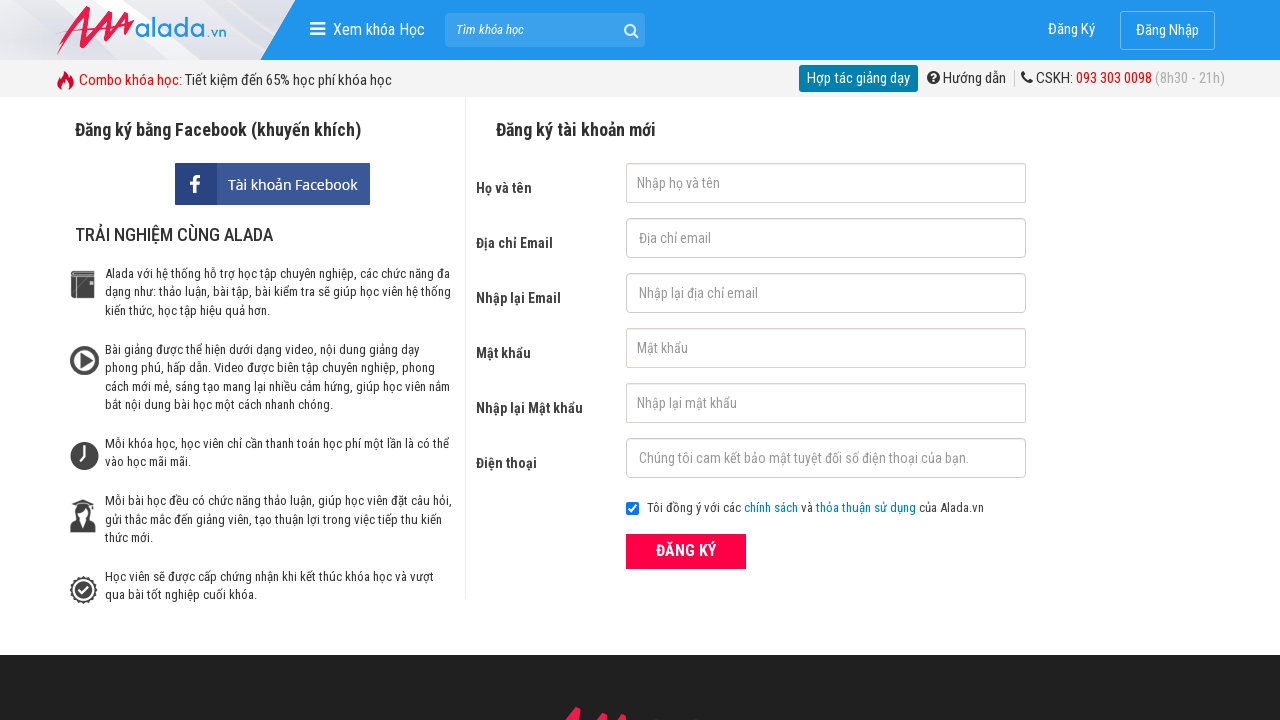

Filled first name field with 'Le Thi Hoa' on input#txtFirstname
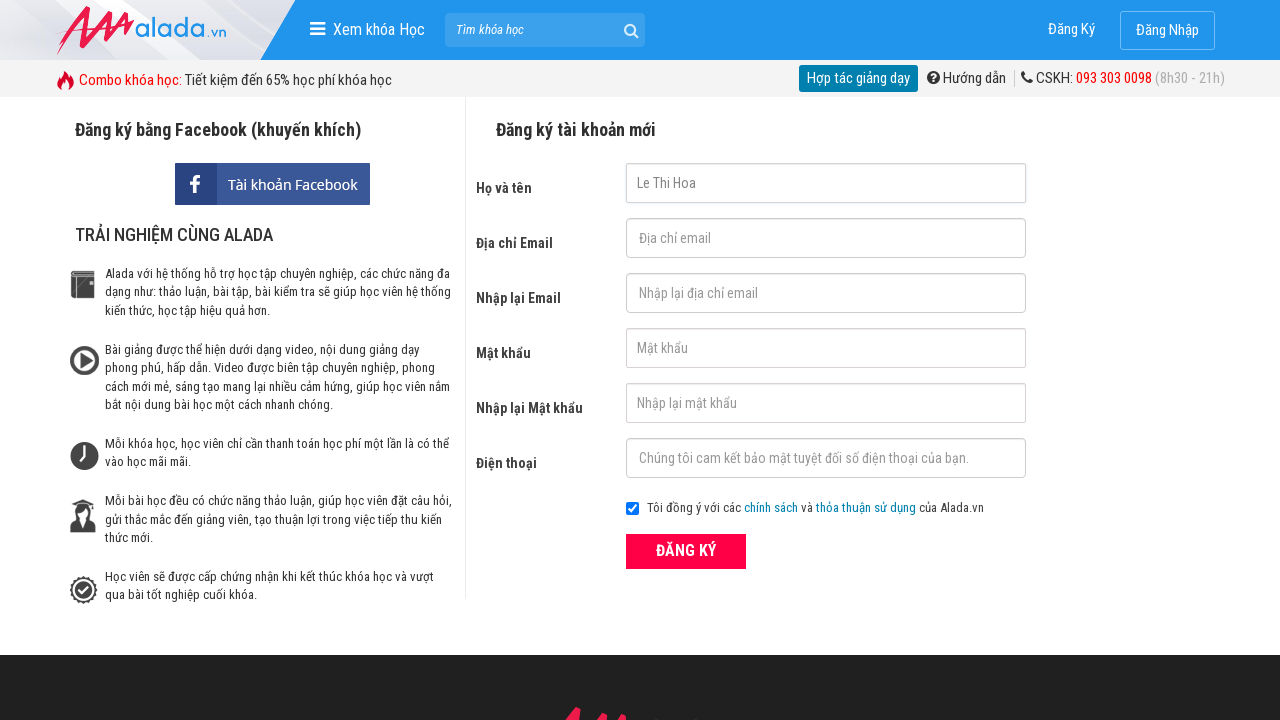

Filled email field with 'hoa@gmail.com' on input#txtEmail
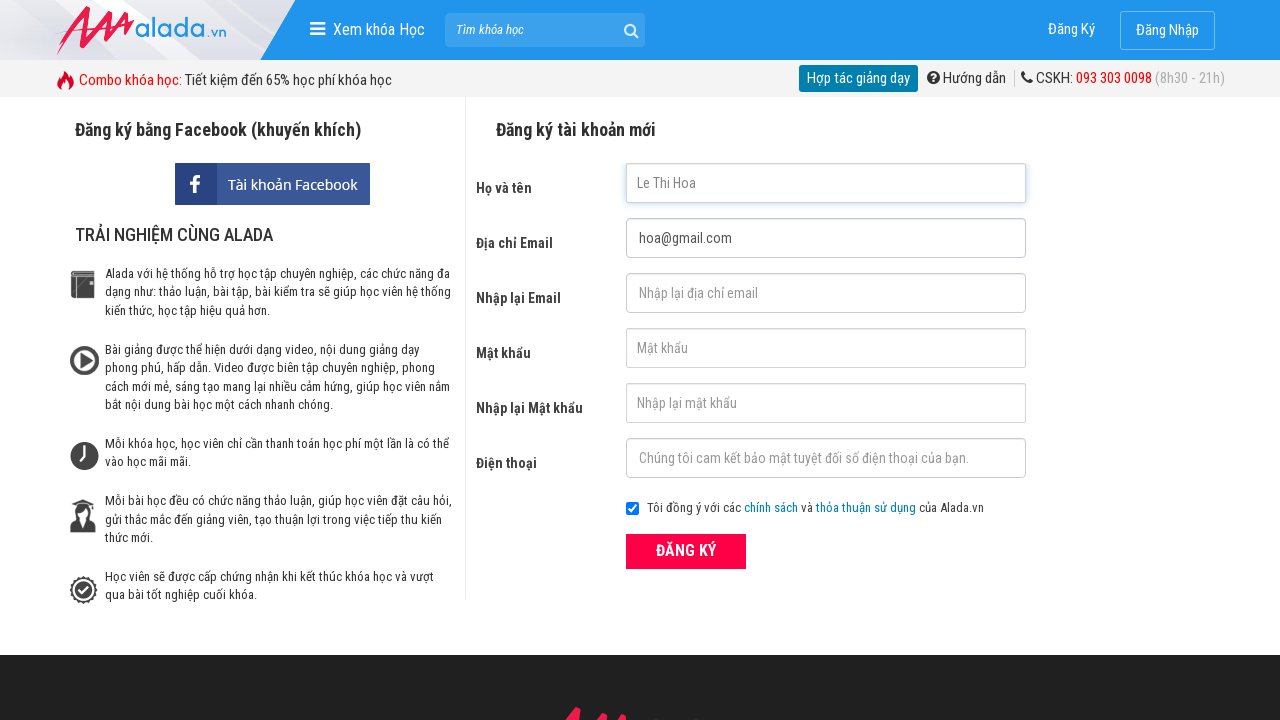

Filled confirm email field with 'hoa@gmail.com' on input#txtCEmail
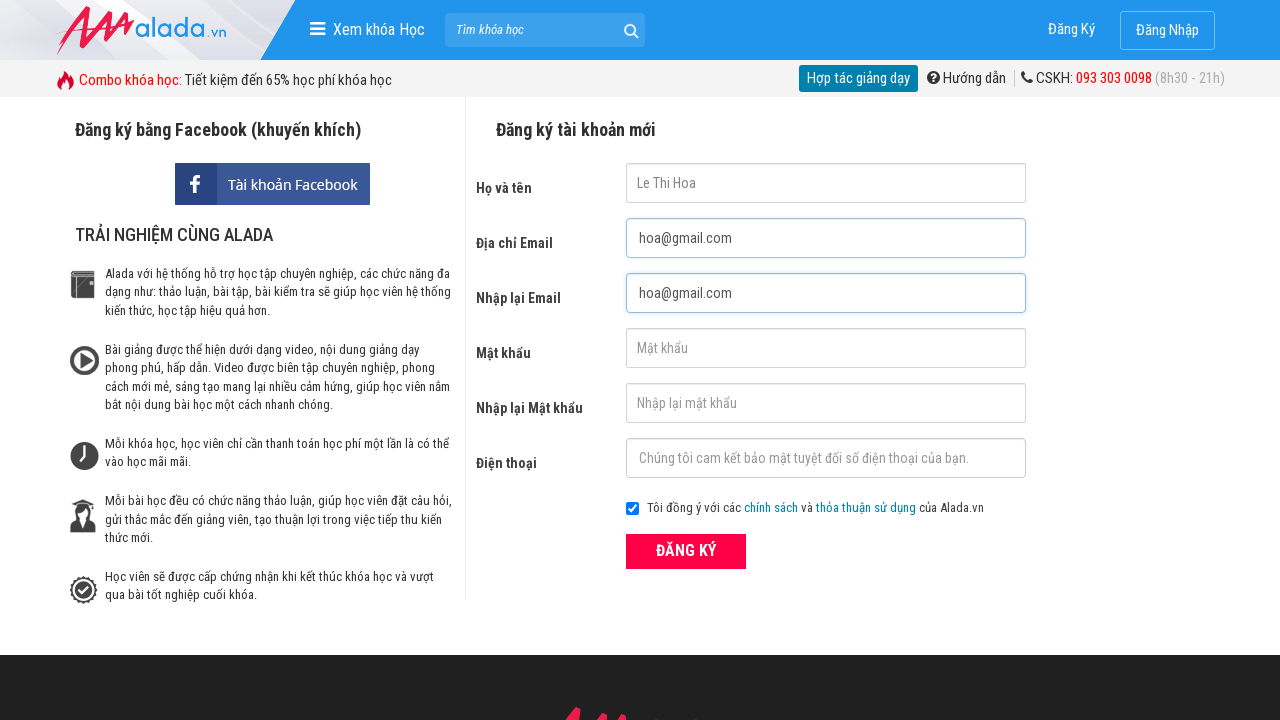

Filled password field with 'Ab@12' (5 characters - less than 6 character minimum) on input#txtPassword
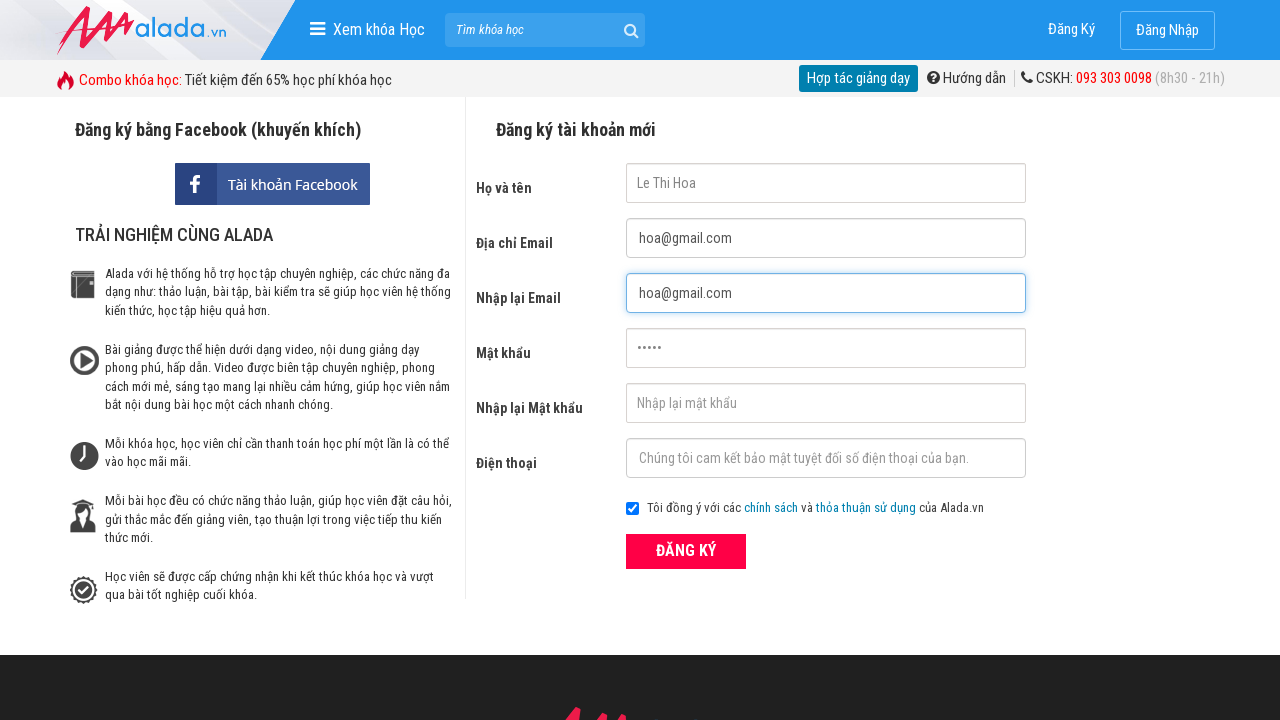

Filled confirm password field with 'Ab@12' on input#txtCPassword
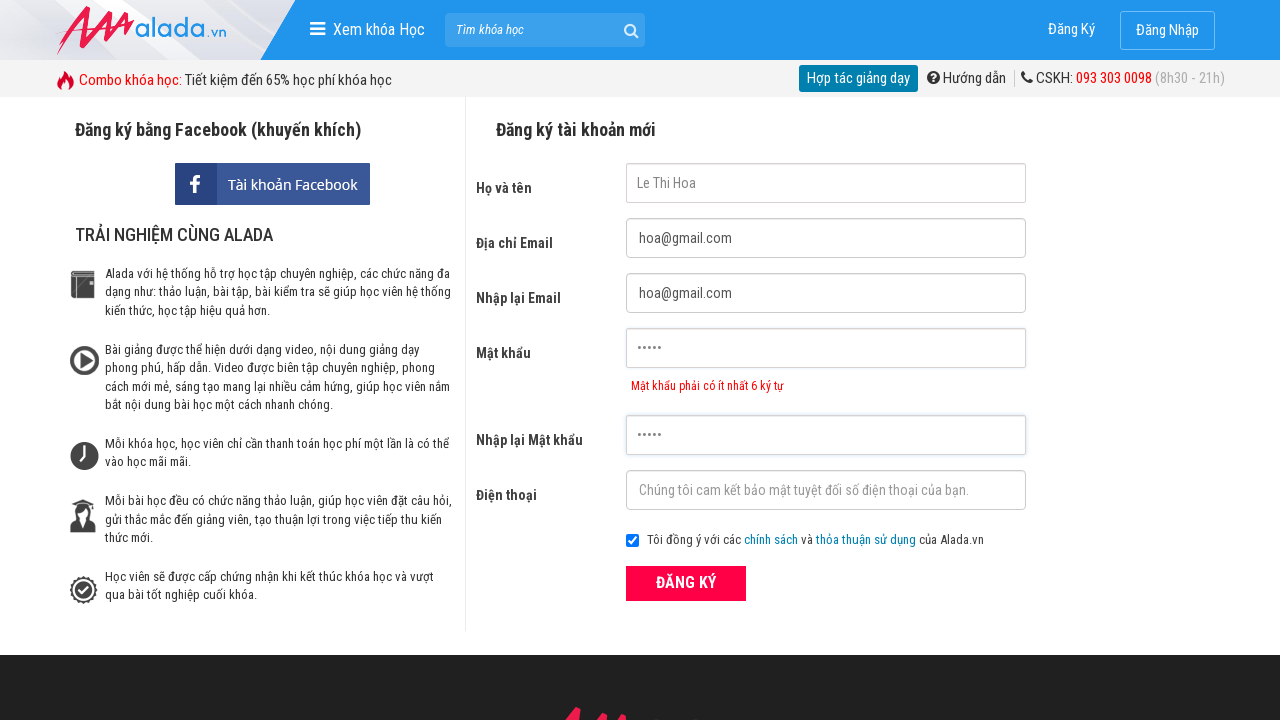

Filled phone field with '0987654321' on input#txtPhone
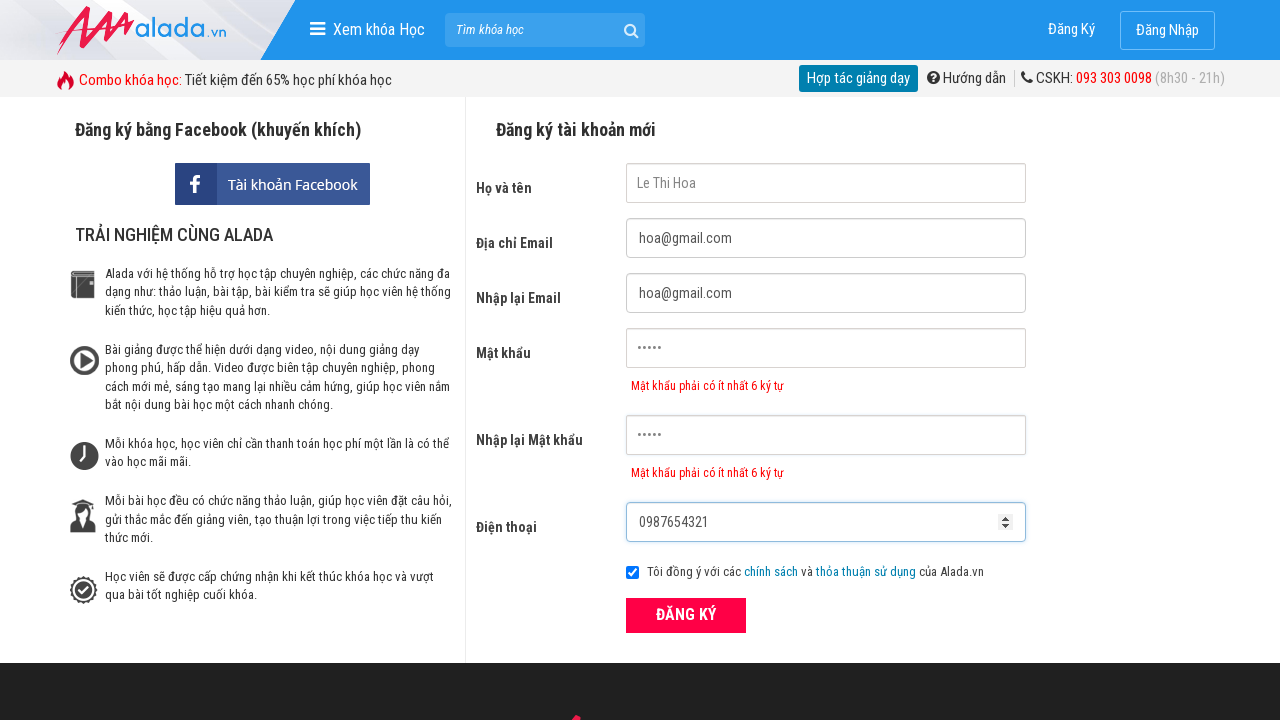

Clicked submit button to attempt registration at (686, 615) on button[type='submit']
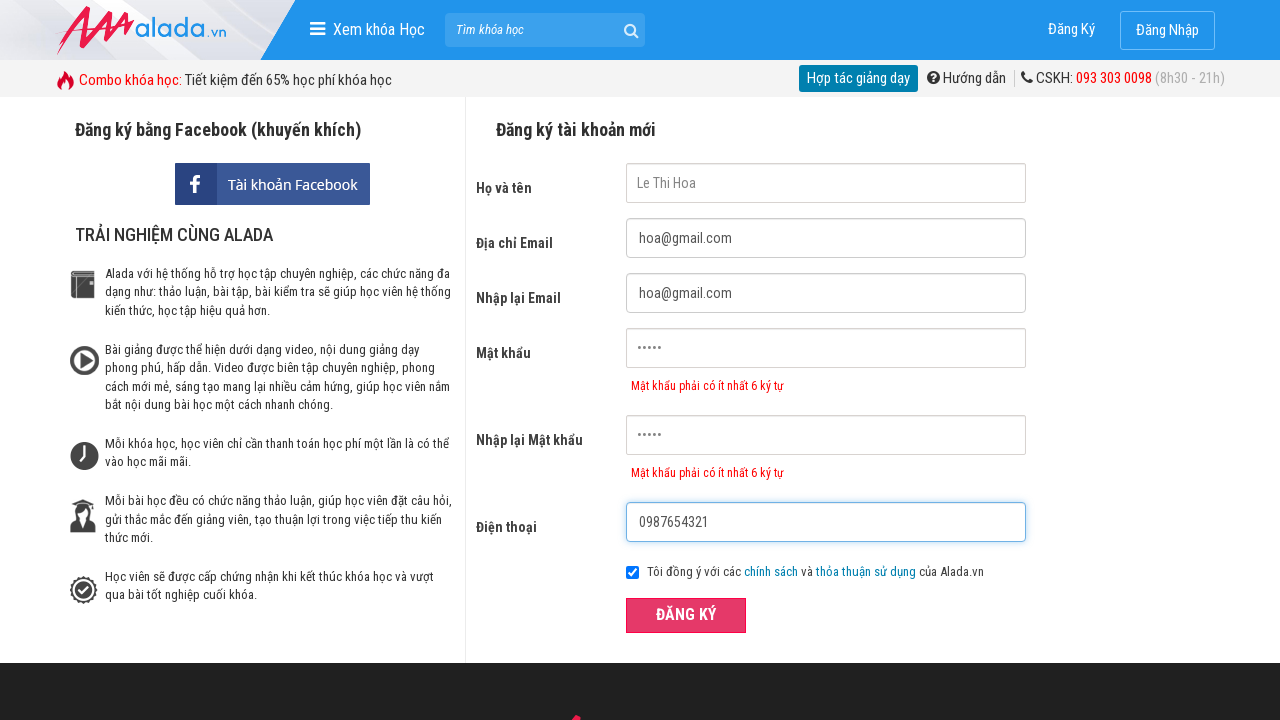

Password error message appeared
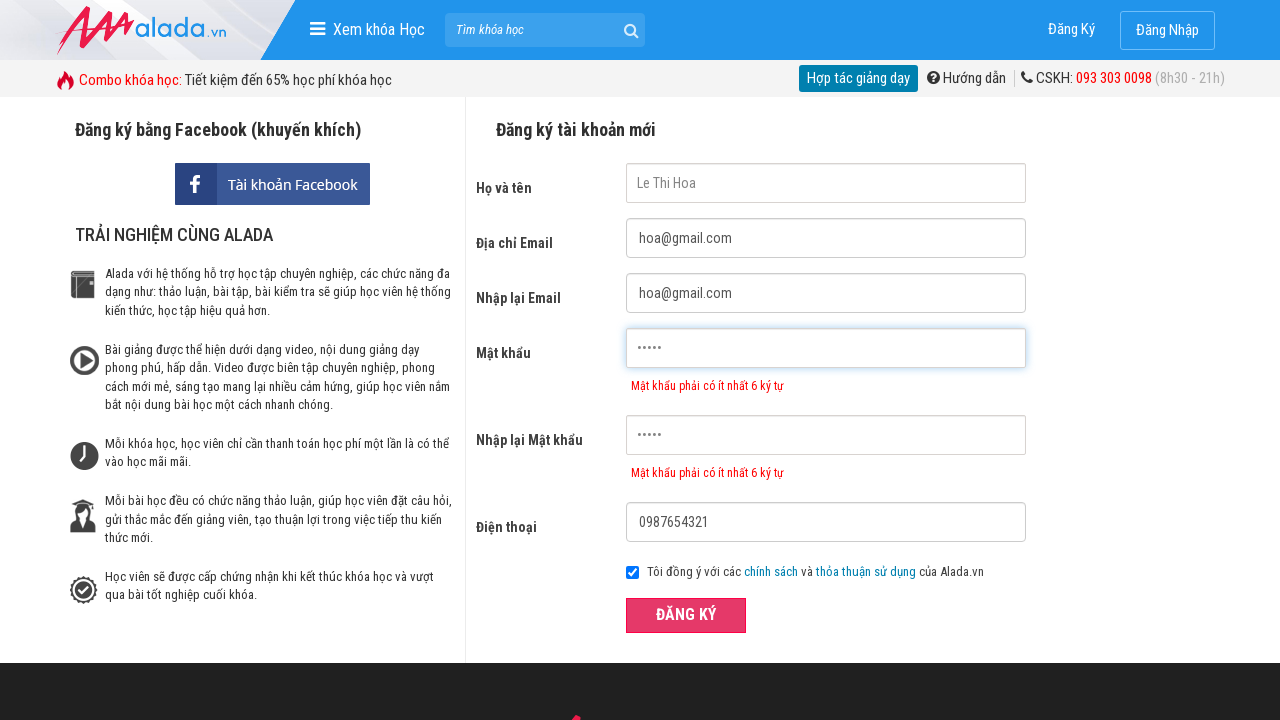

Confirm password error message appeared
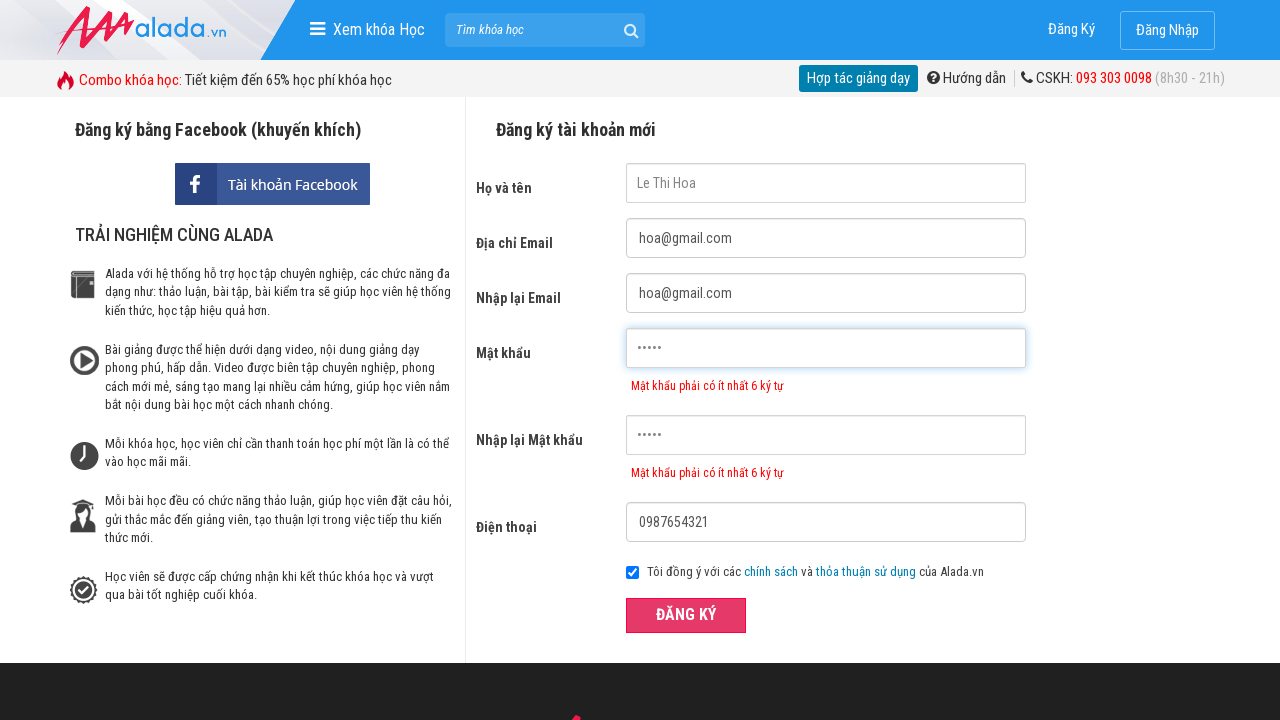

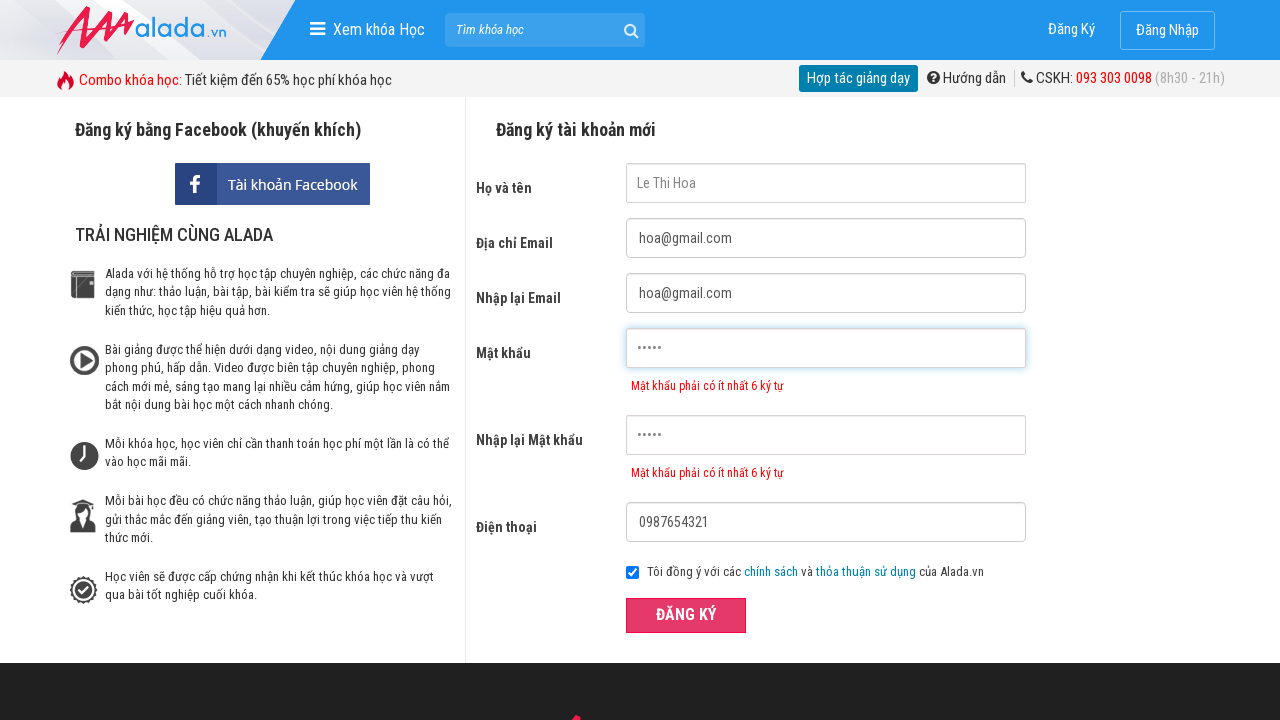